Basic browser launch test that navigates to the Mumbai Indians website and verifies the page loads.

Starting URL: https://www.mumbaiindians.com/

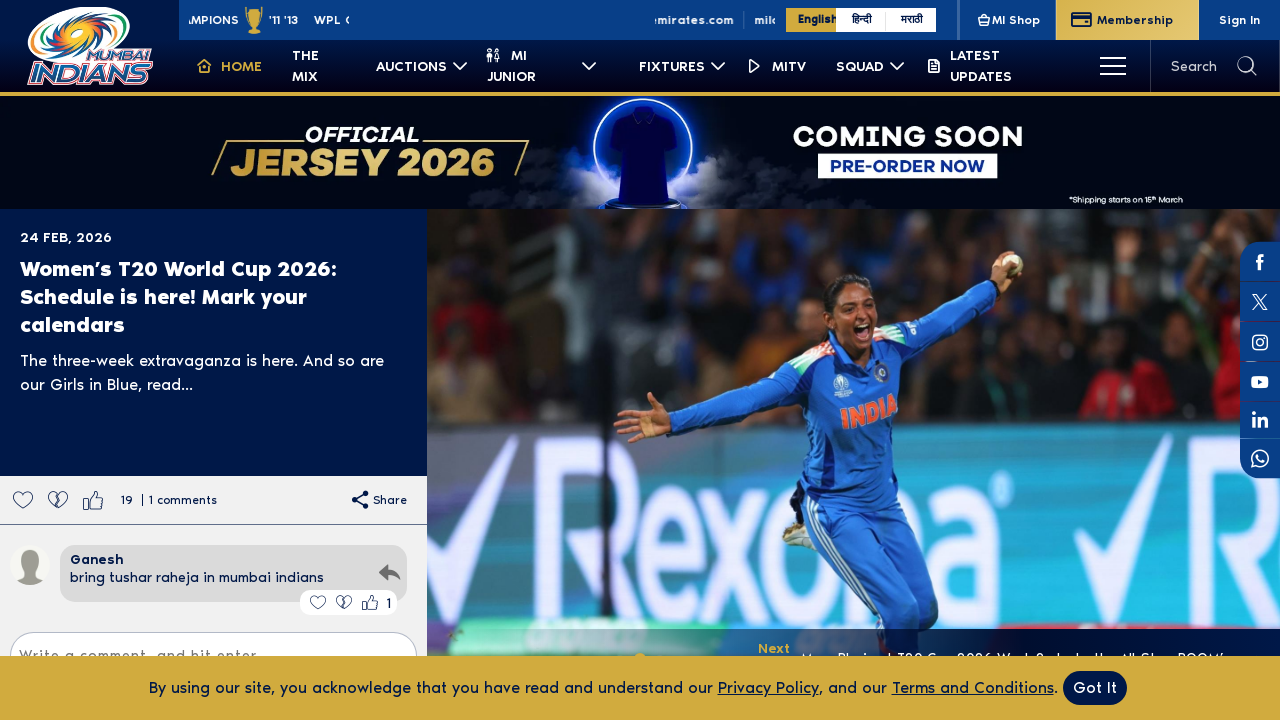

Mumbai Indians website page loaded with domcontentloaded state
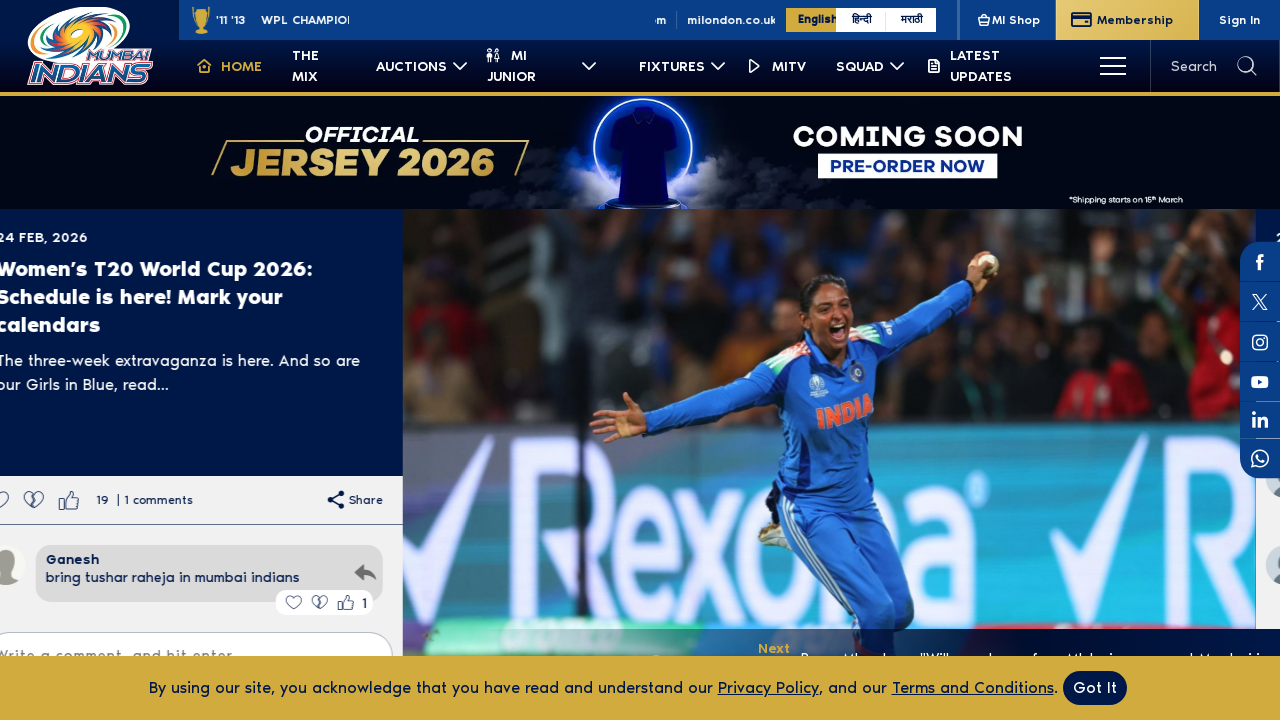

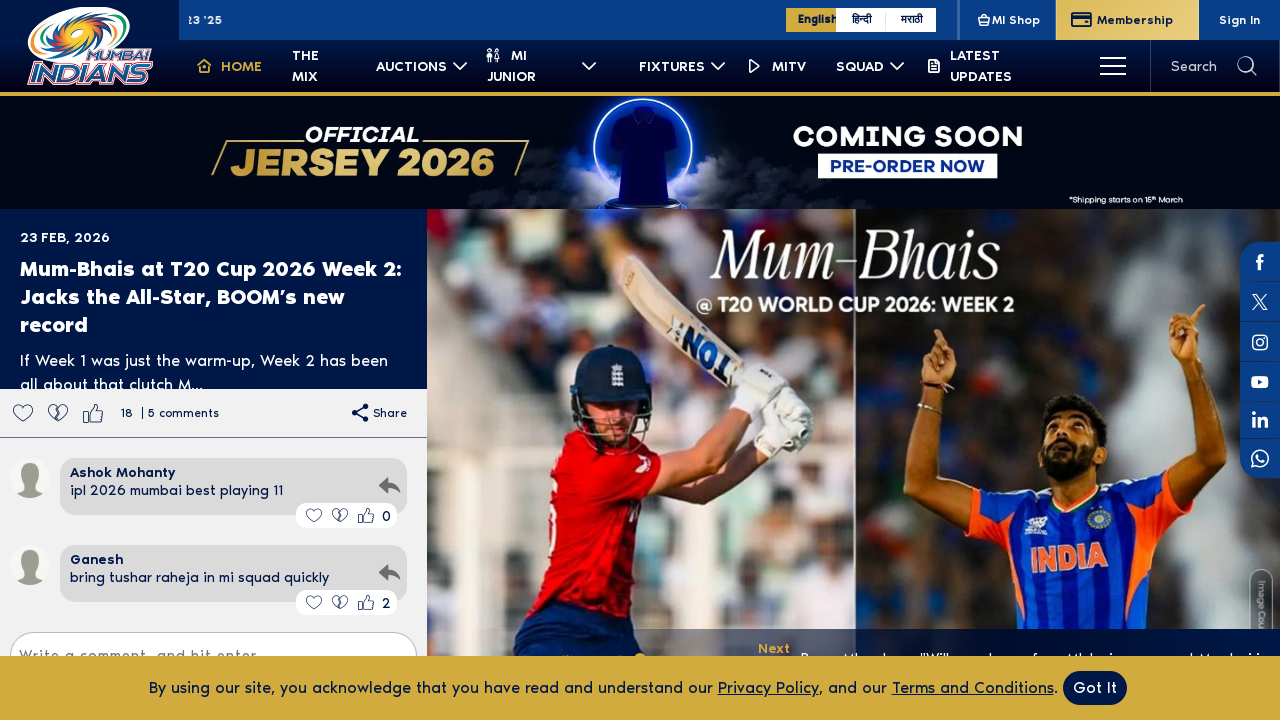